Tests that submitting the login form with empty username and password fields displays the appropriate error message about username being required.

Starting URL: https://www.saucedemo.com/

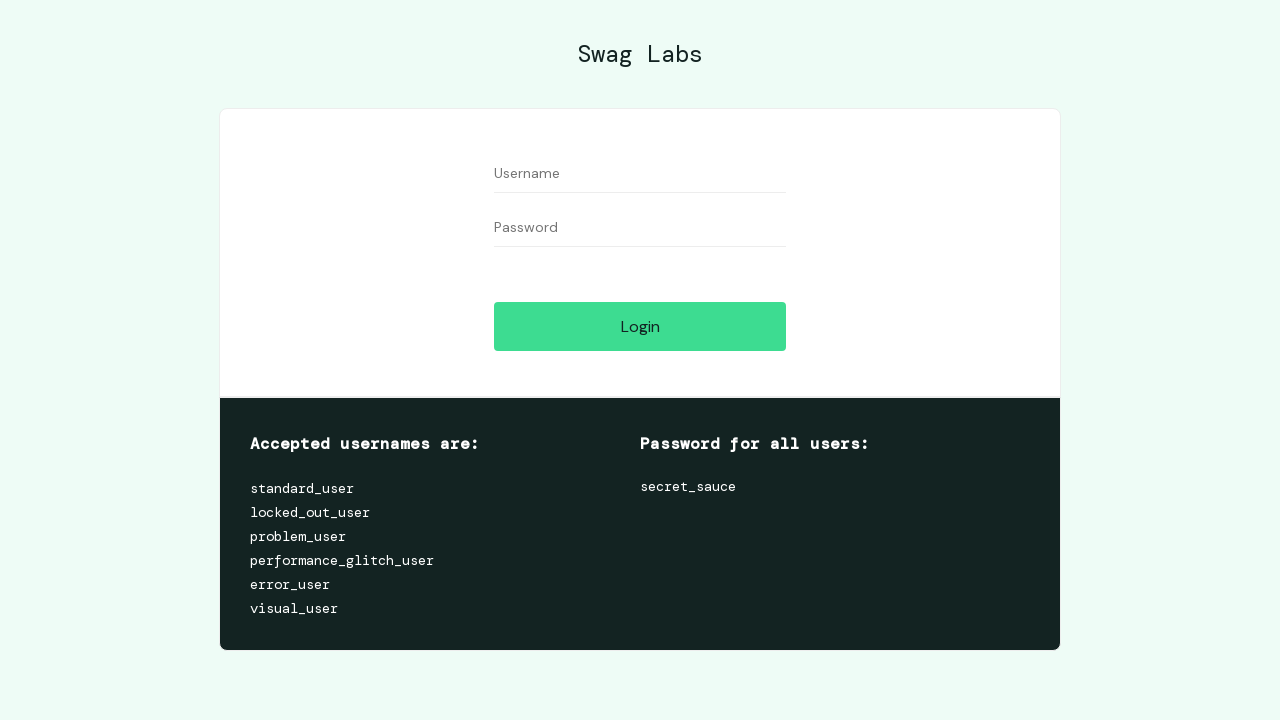

Left username field empty on #user-name
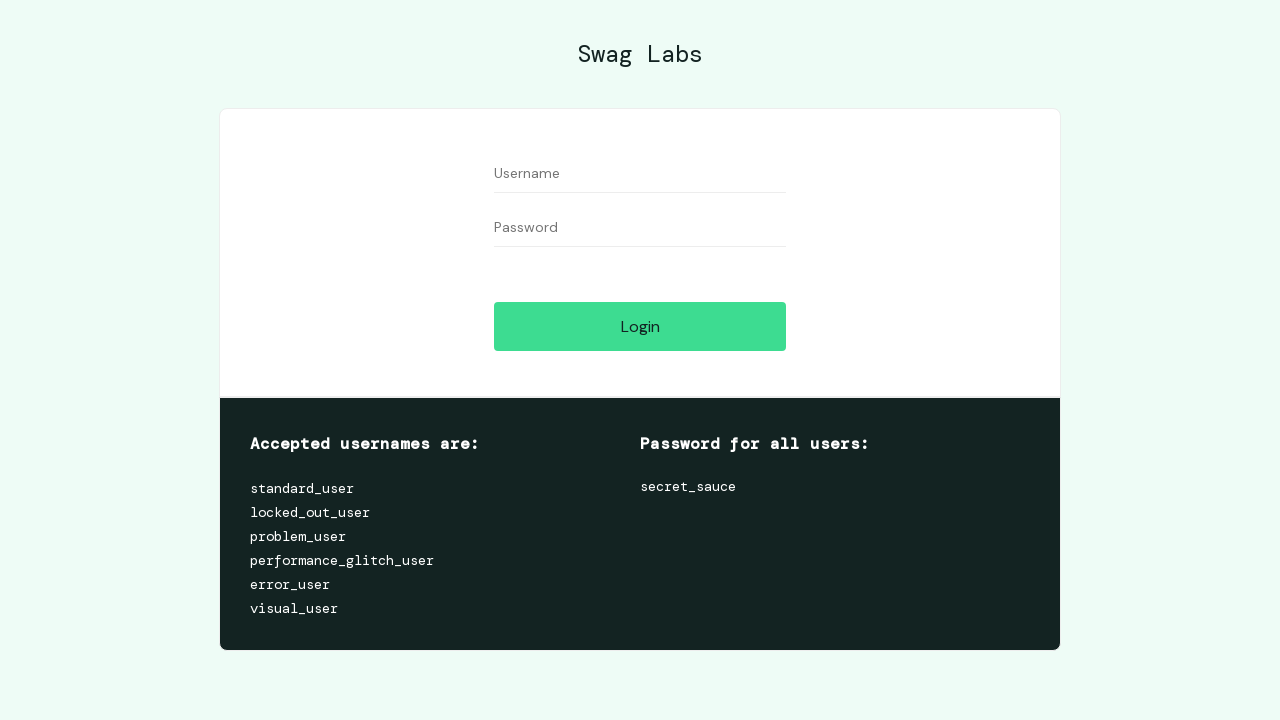

Left password field empty on #password
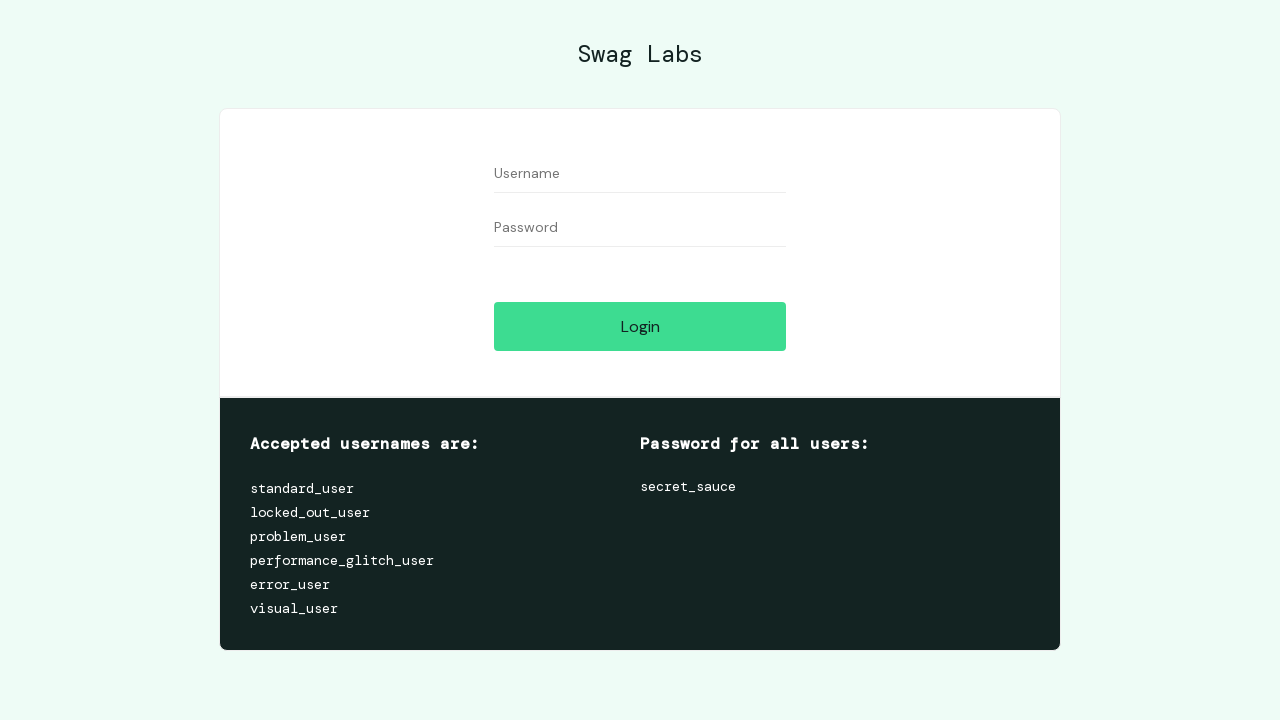

Clicked login button with empty username and password at (640, 326) on #login-button
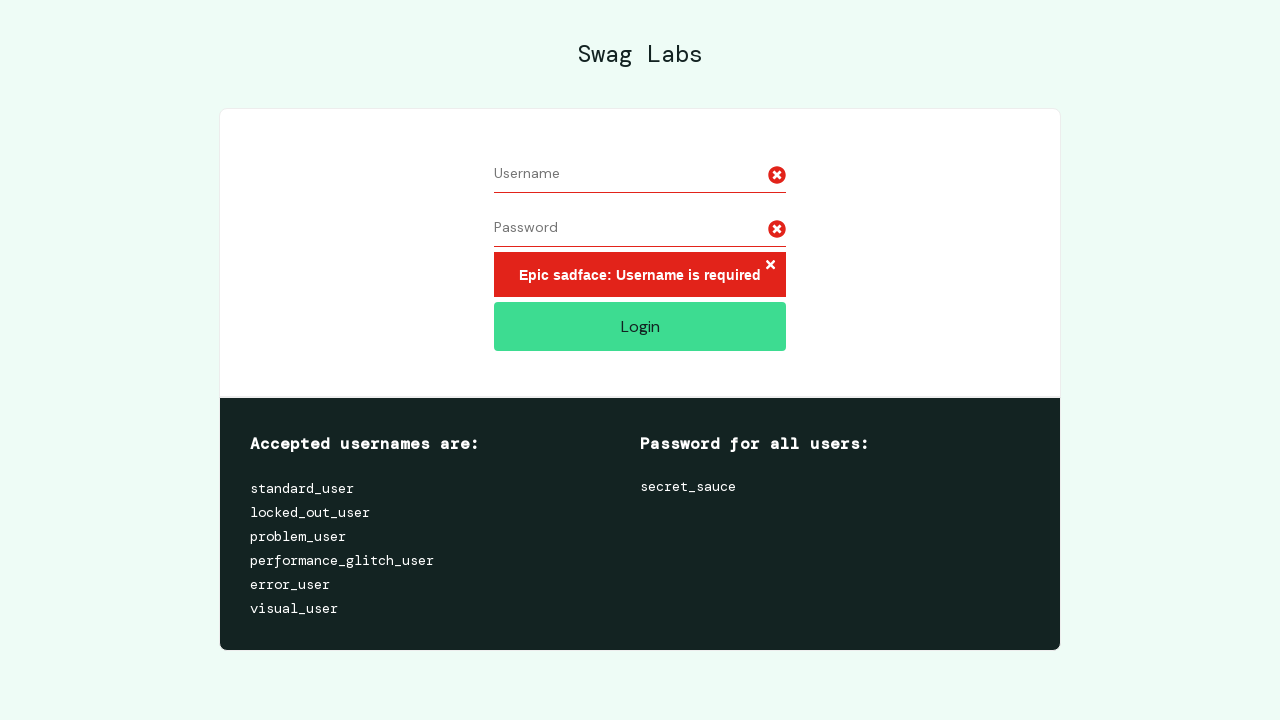

Error message container appeared on the page
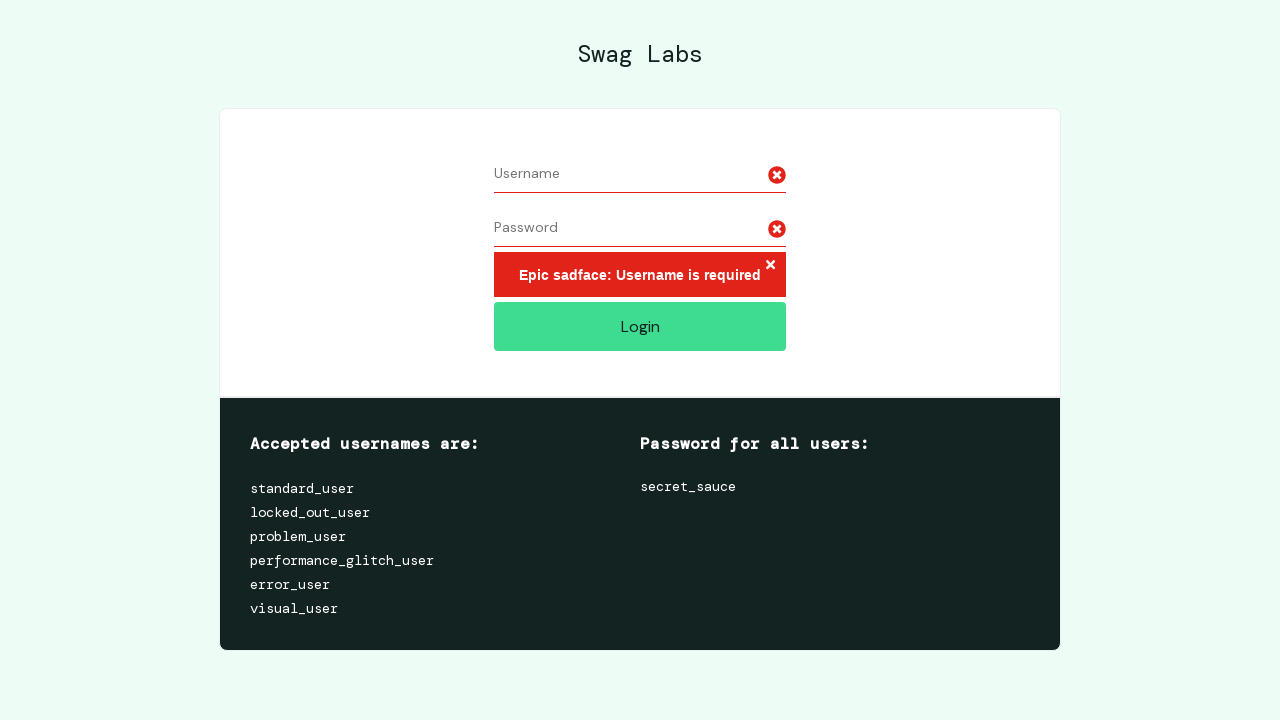

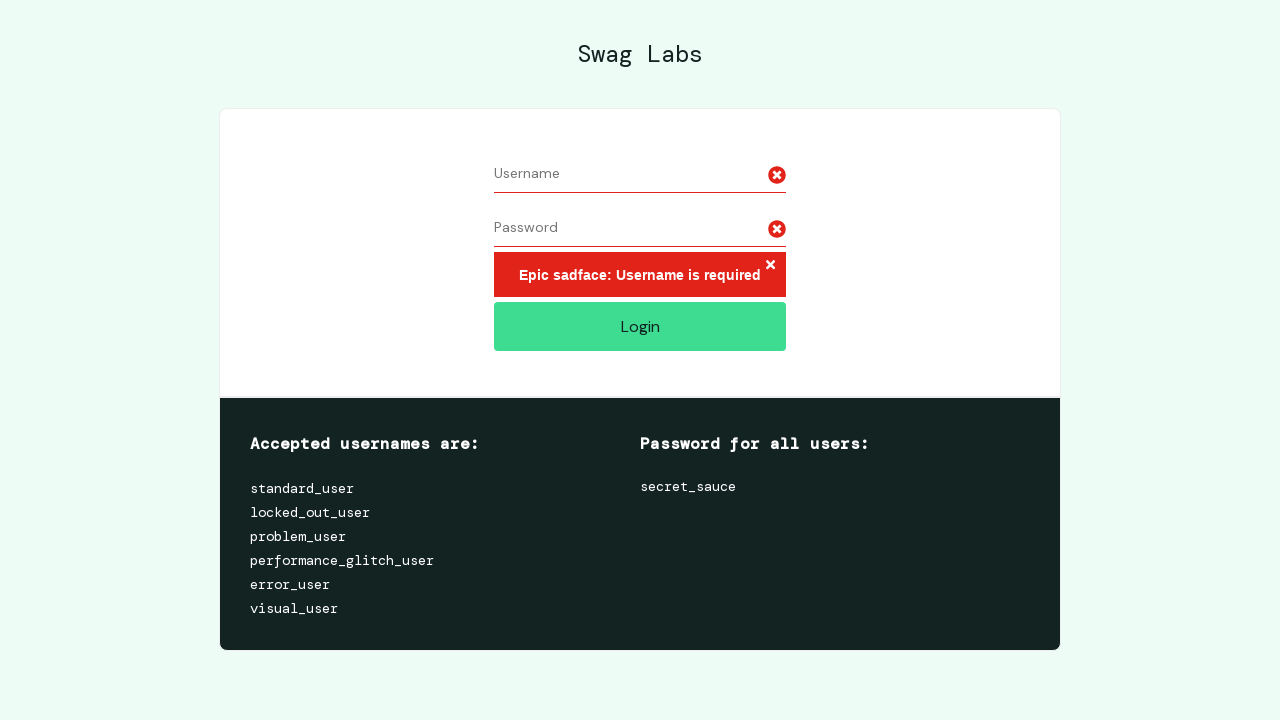